Tests sorting the Email column in ascending order by clicking the column header.

Starting URL: http://the-internet.herokuapp.com/tables

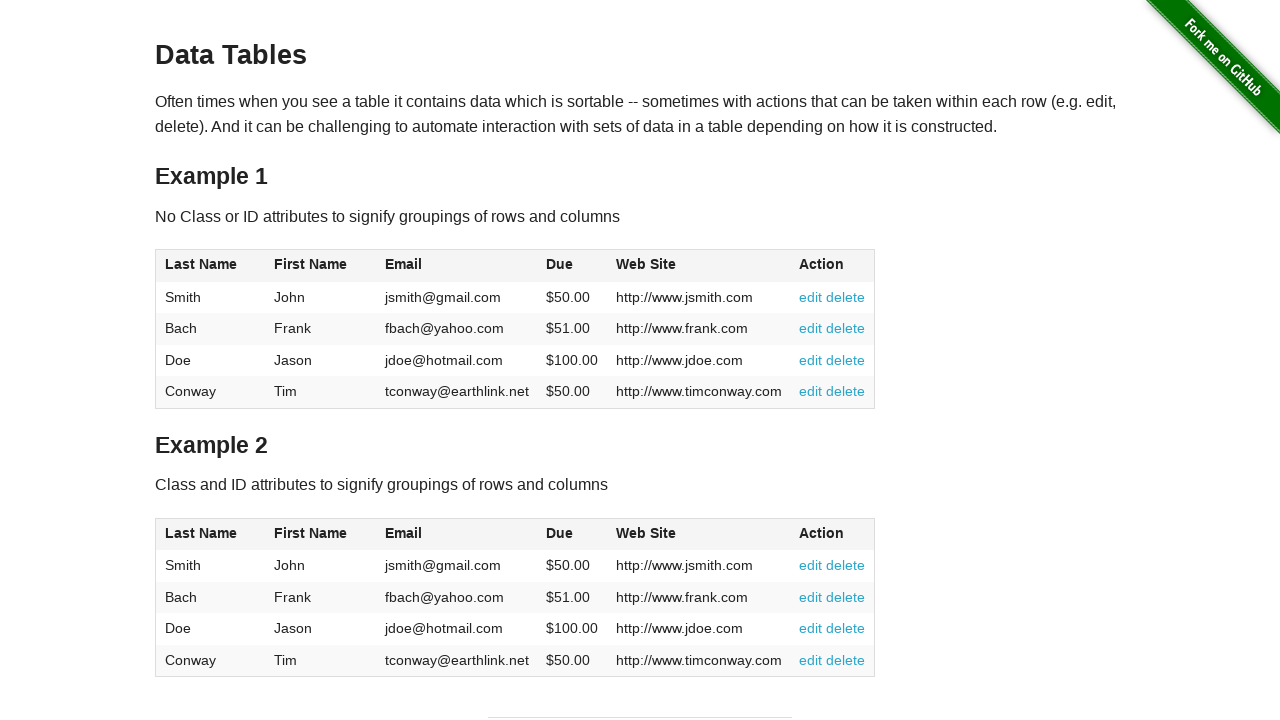

Clicked Email column header to sort ascending at (457, 266) on #table1 thead tr th:nth-of-type(3)
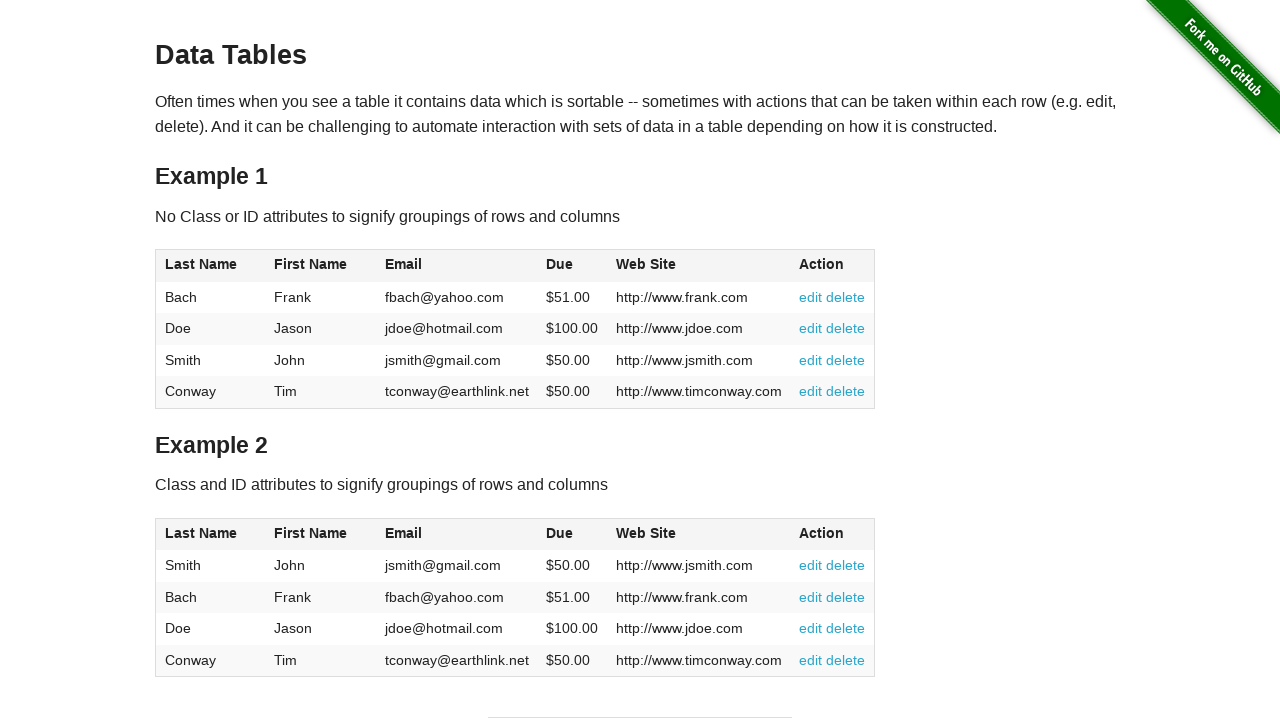

Table updated after sorting by Email column
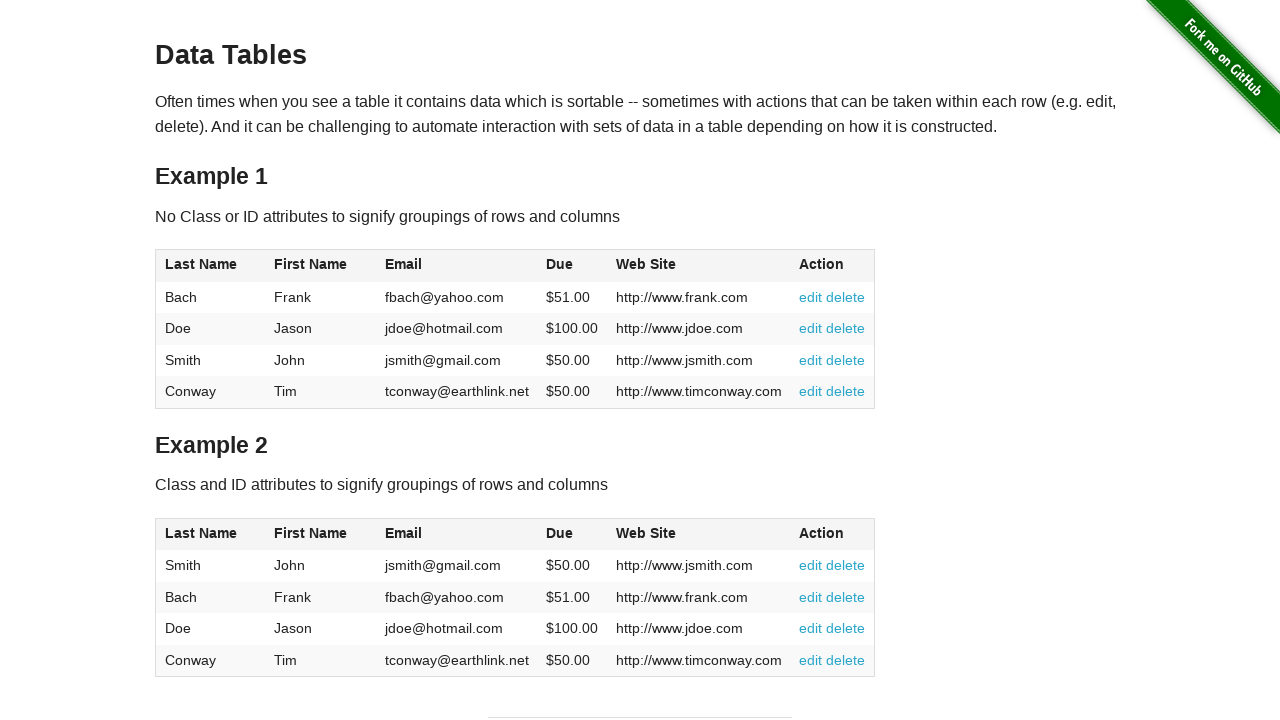

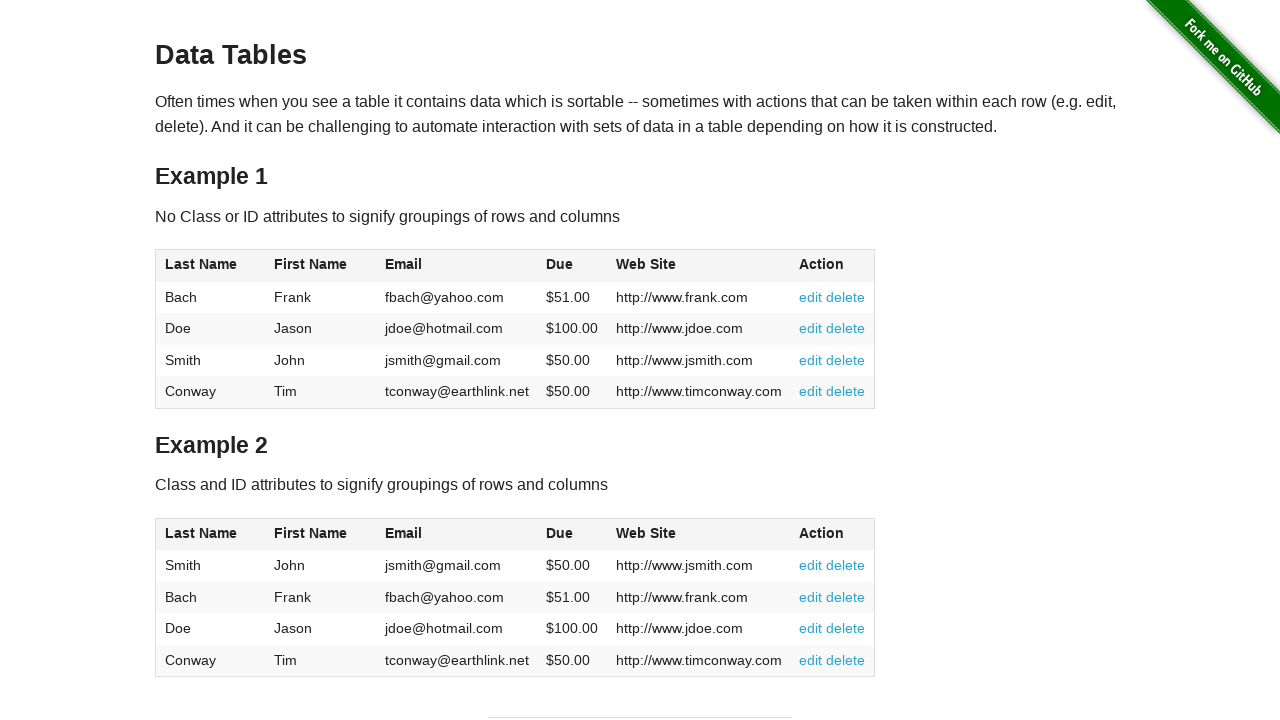